Tests tooltip functionality by hovering over an age input field inside an iframe and verifying the tooltip message appears correctly

Starting URL: http://jqueryui.com/tooltip/

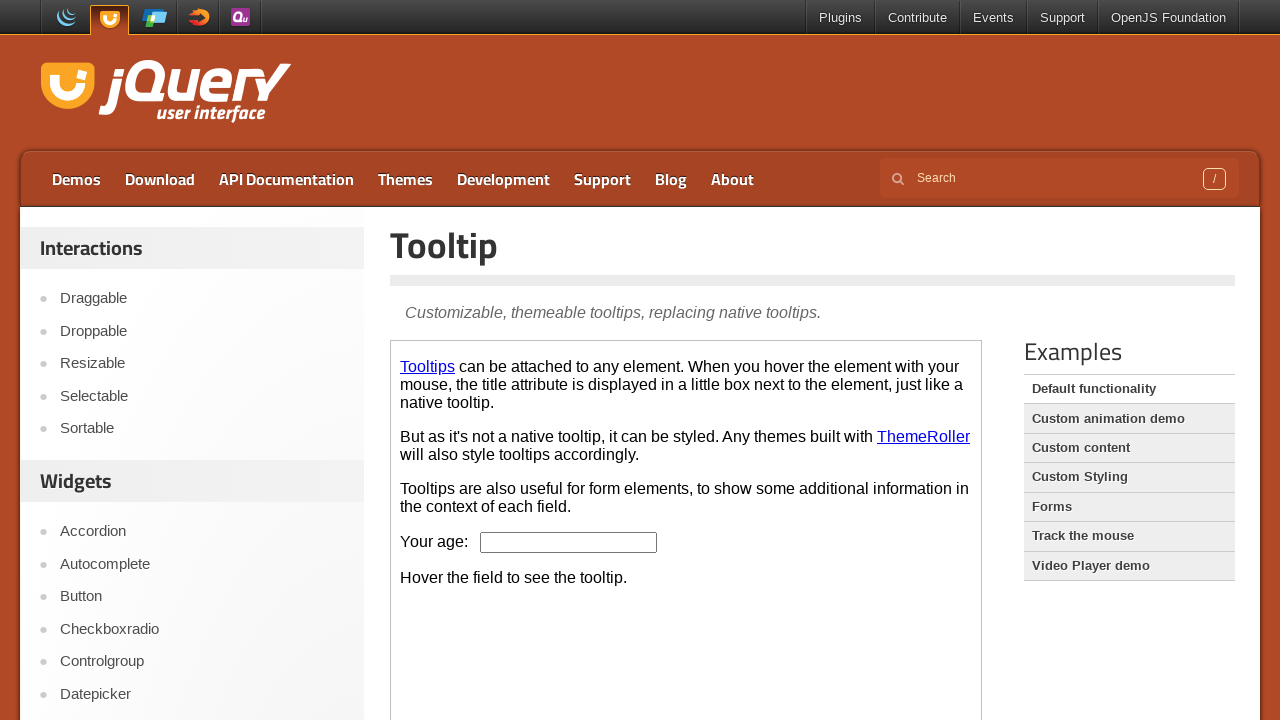

Located the demo iframe
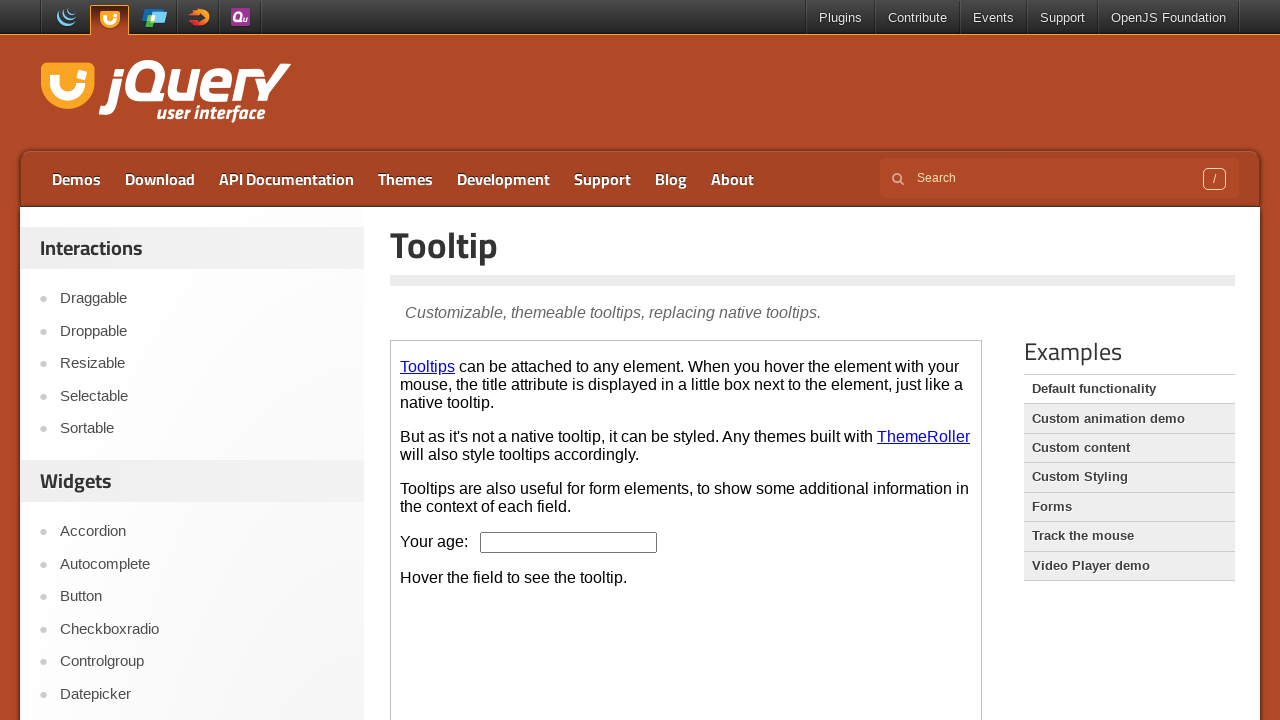

Hovered over age input field to trigger tooltip at (569, 542) on .demo-frame >> internal:control=enter-frame >> #age
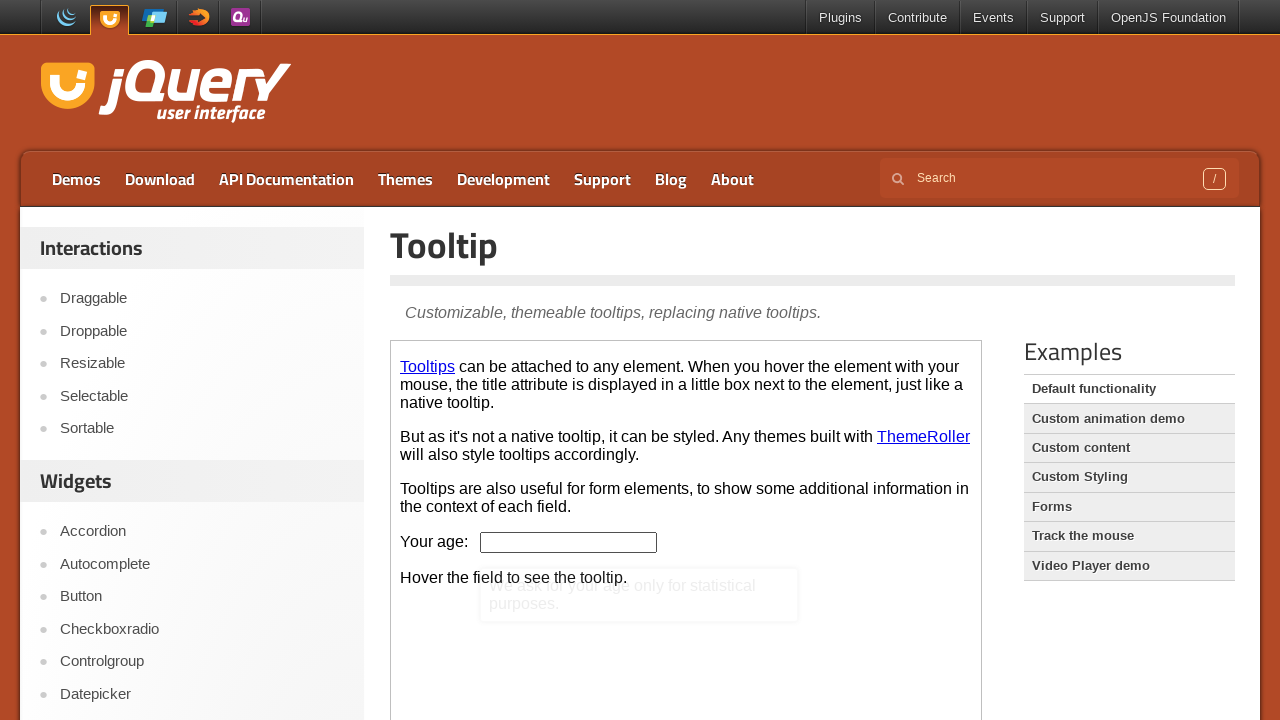

Tooltip message appeared and is visible
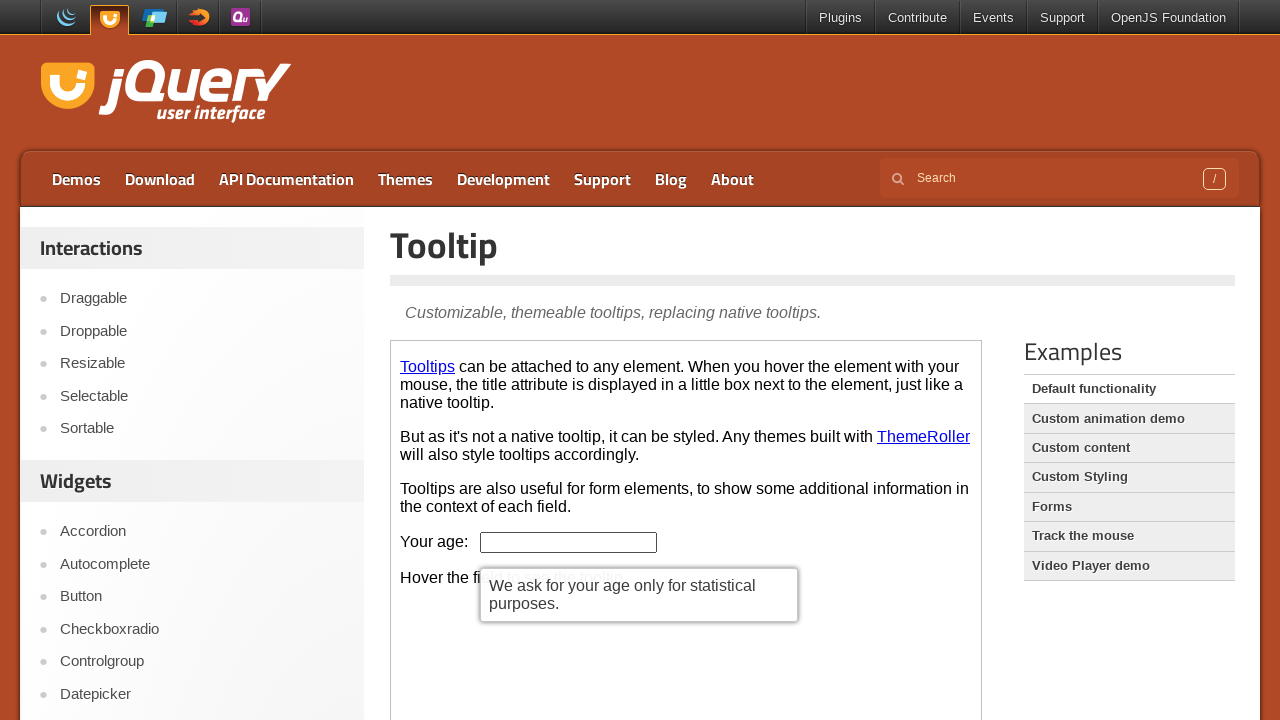

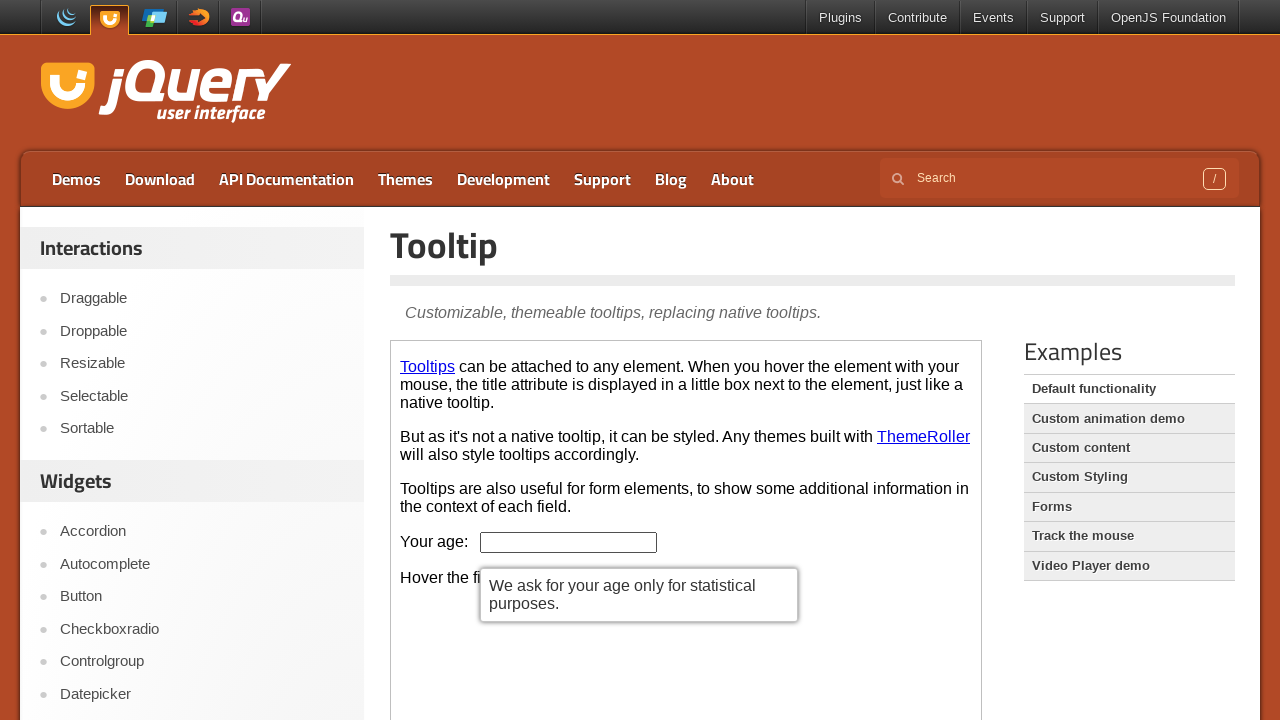